Tests the sorting functionality of a vegetable/fruit table by clicking the column header to sort, verifying the sort order, and then navigating through pages to find a specific item (Wheat) and retrieve its price

Starting URL: https://rahulshettyacademy.com/seleniumPractise/#/offers

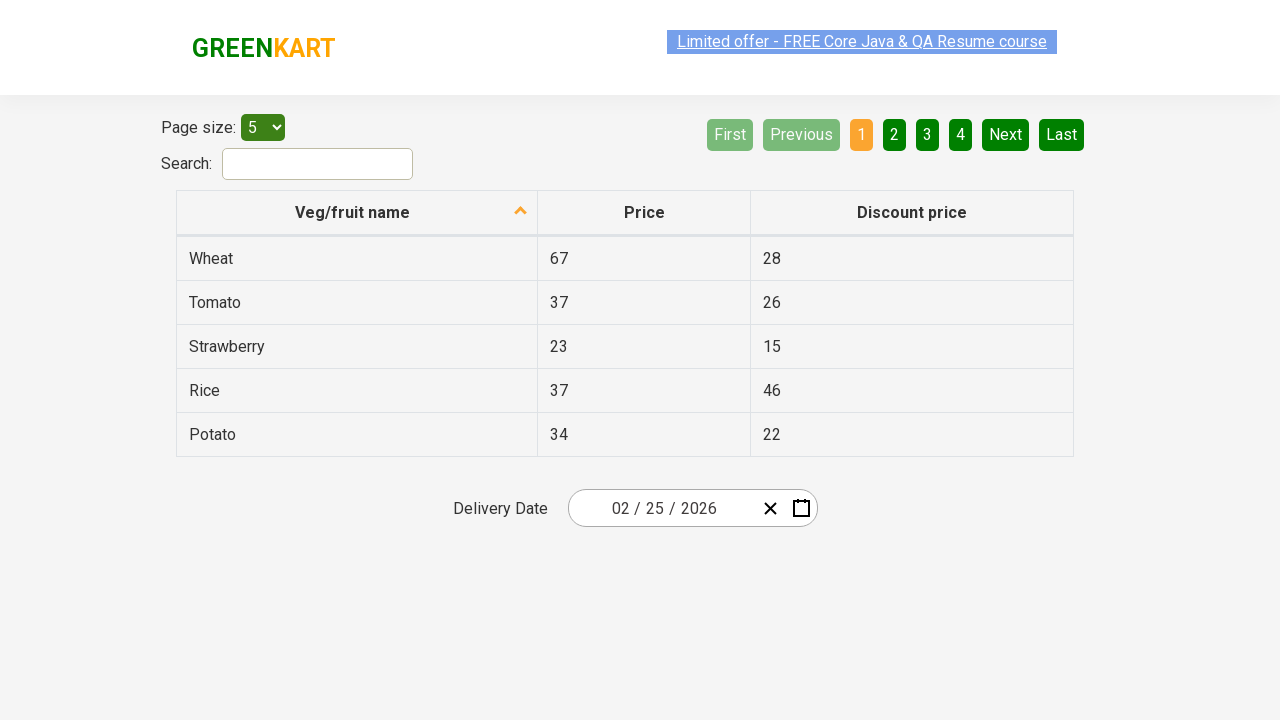

Clicked first column header to sort the table at (357, 213) on th[role='columnheader']:nth-child(1)
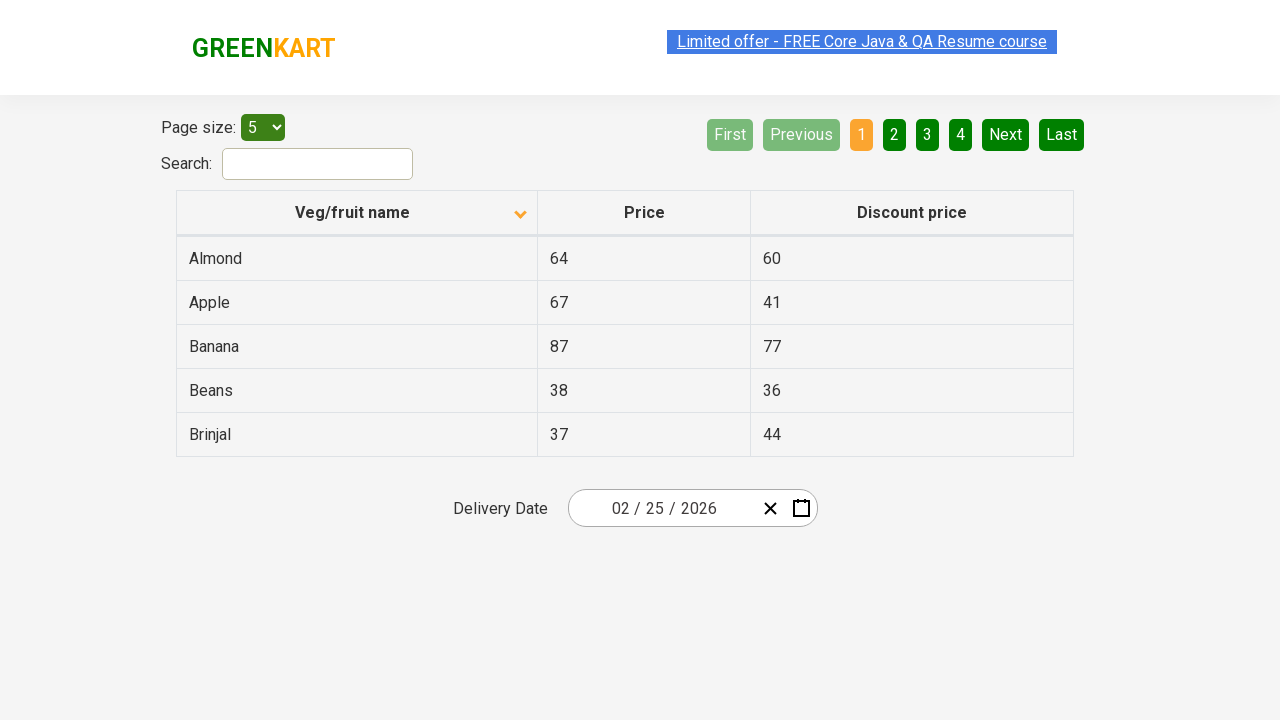

Waited for table to complete sorting
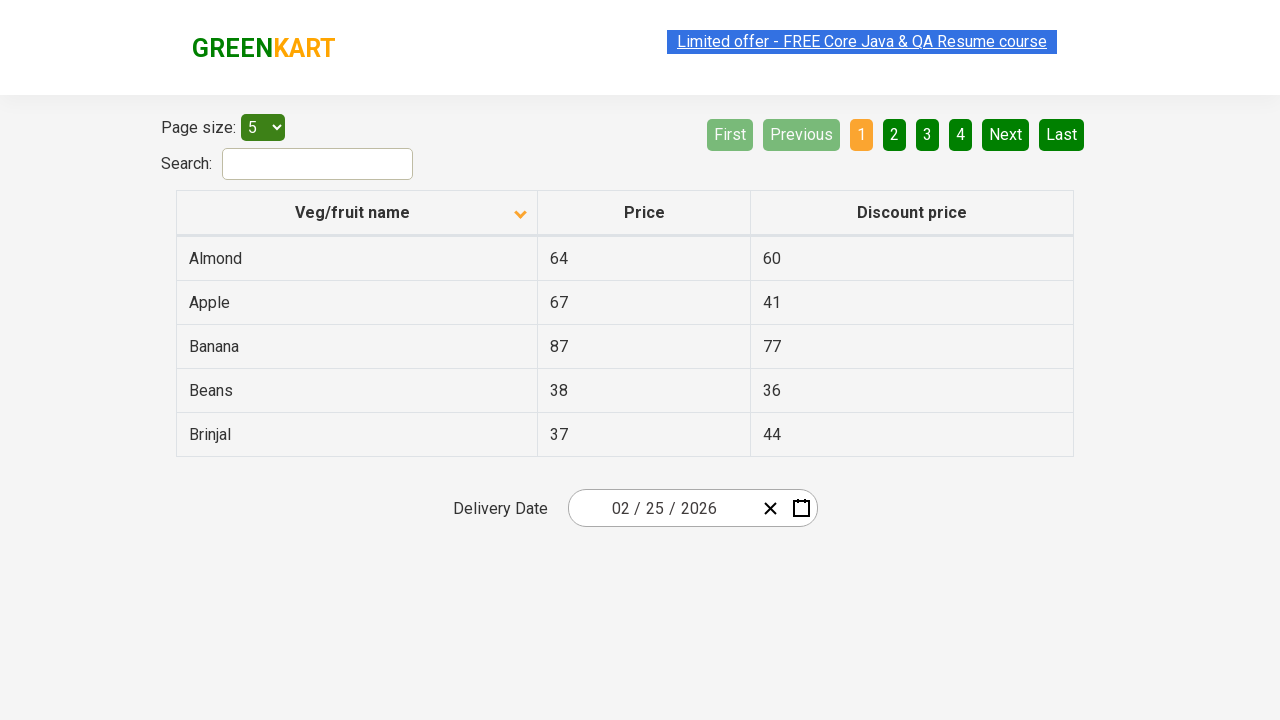

Retrieved all vegetable/fruit name elements from first column
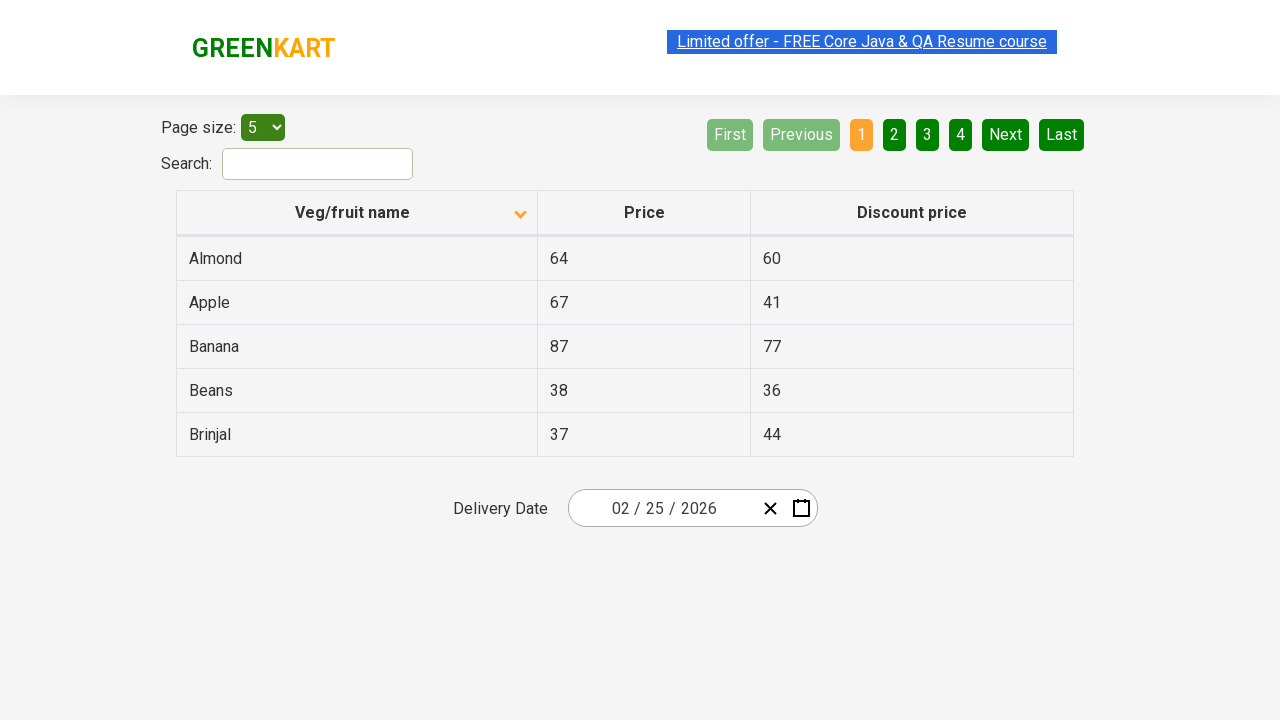

Extracted 5 vegetable/fruit names from current page
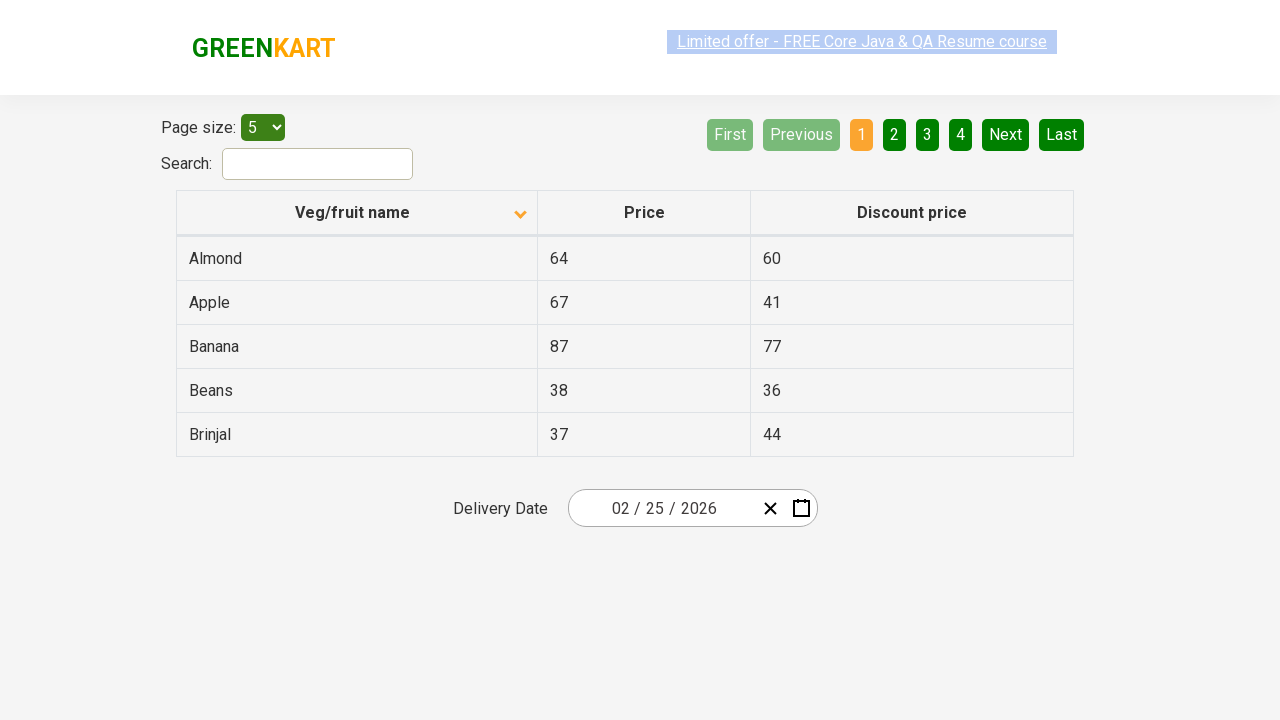

Verified that vegetables/fruits are sorted alphabetically
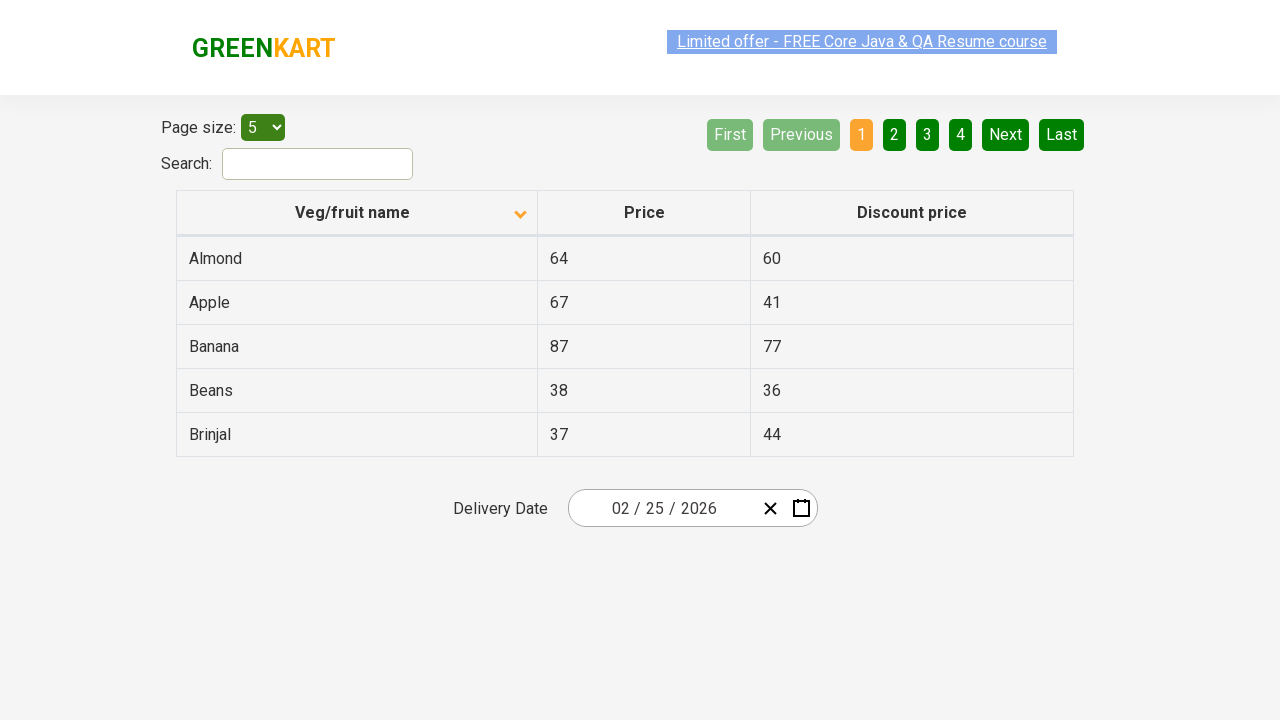

Searched for 'Wheat' in current page
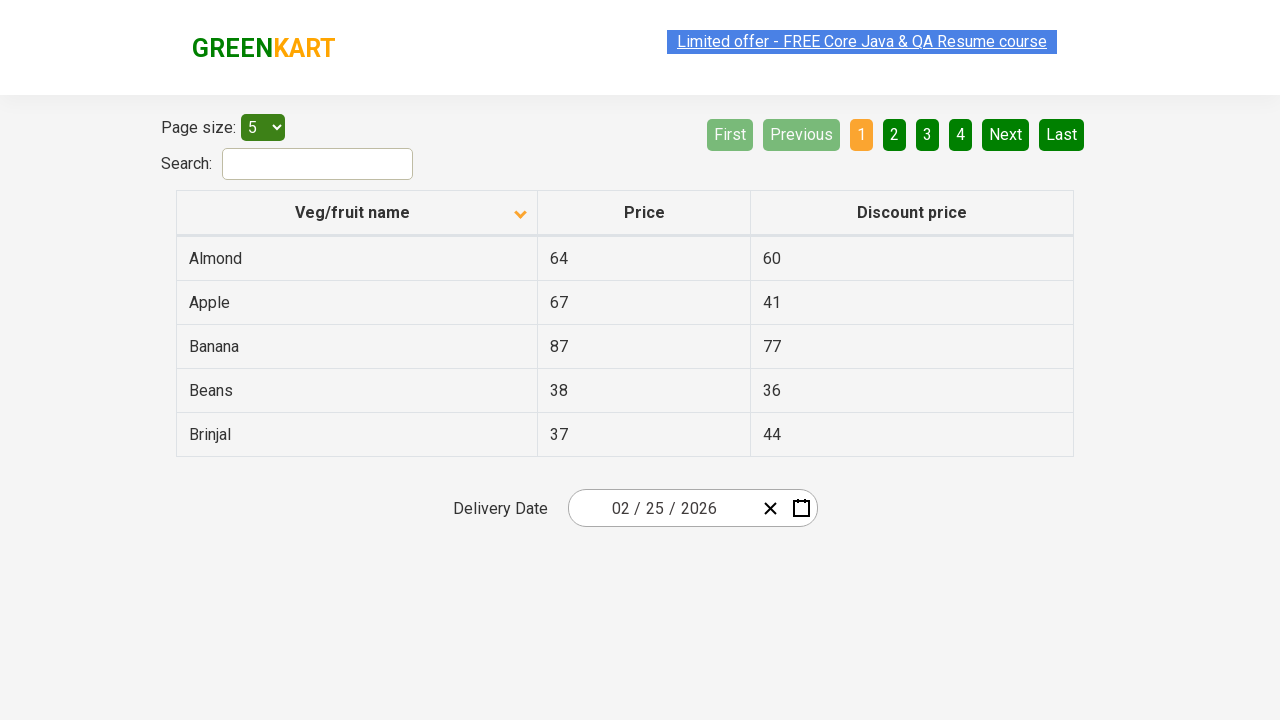

Wheat not found on current page, clicked next page button at (1006, 134) on [aria-label='Next']
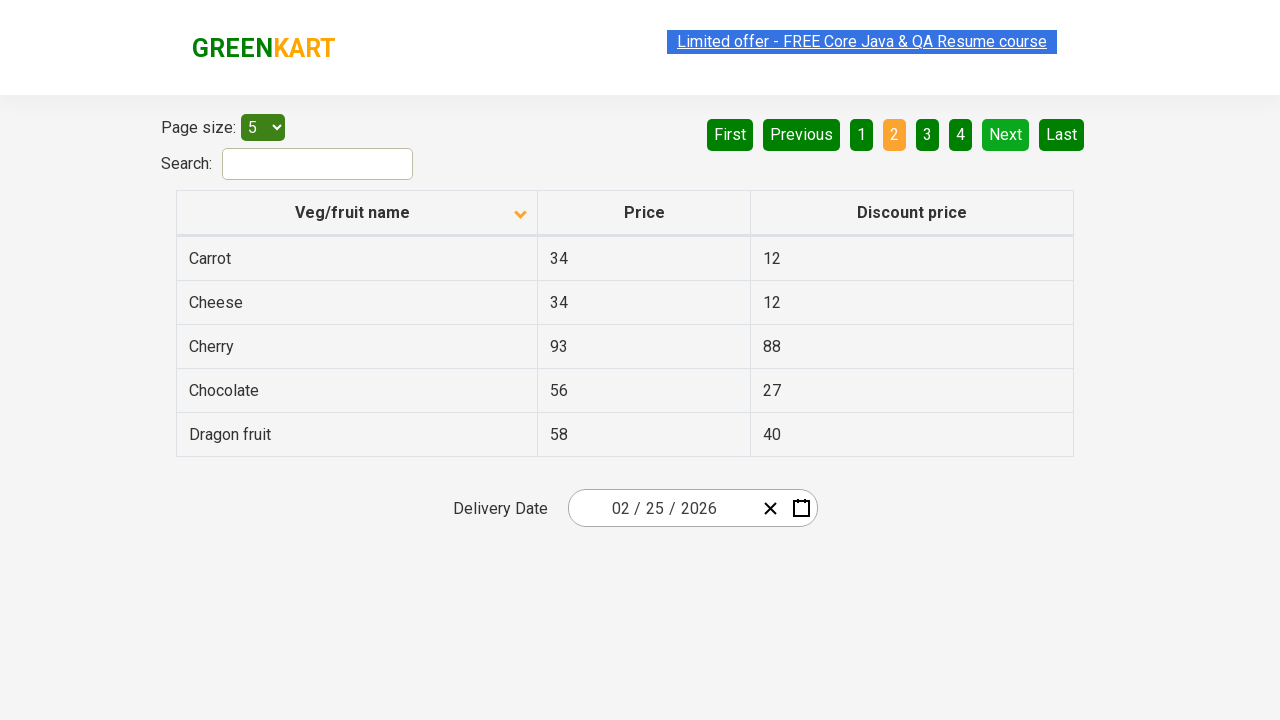

Waited for next page to load
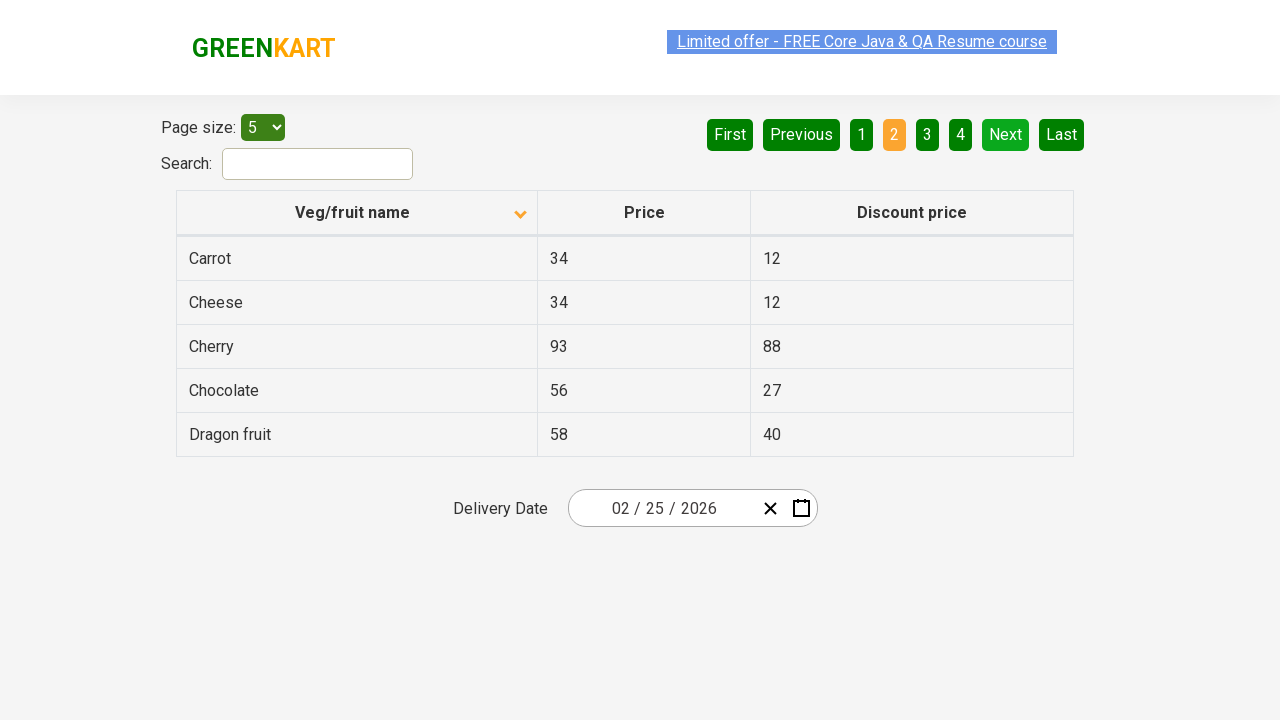

Searched for 'Wheat' in current page
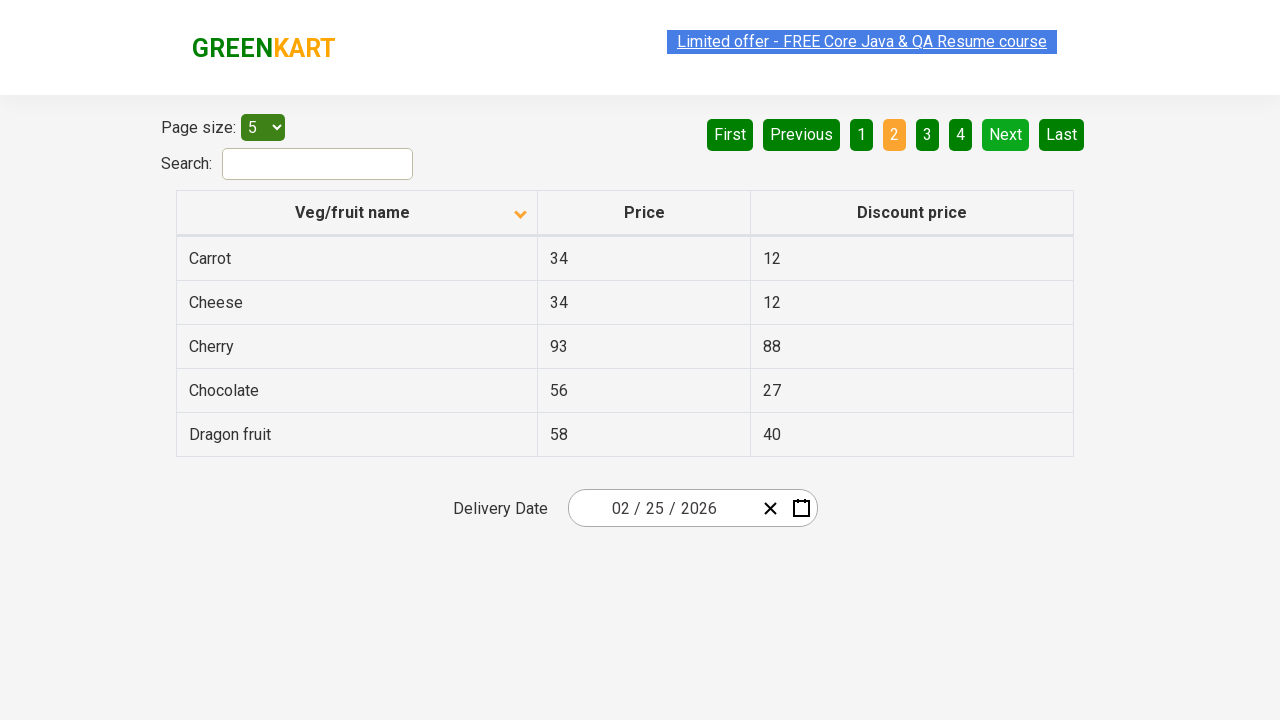

Wheat not found on current page, clicked next page button at (1006, 134) on [aria-label='Next']
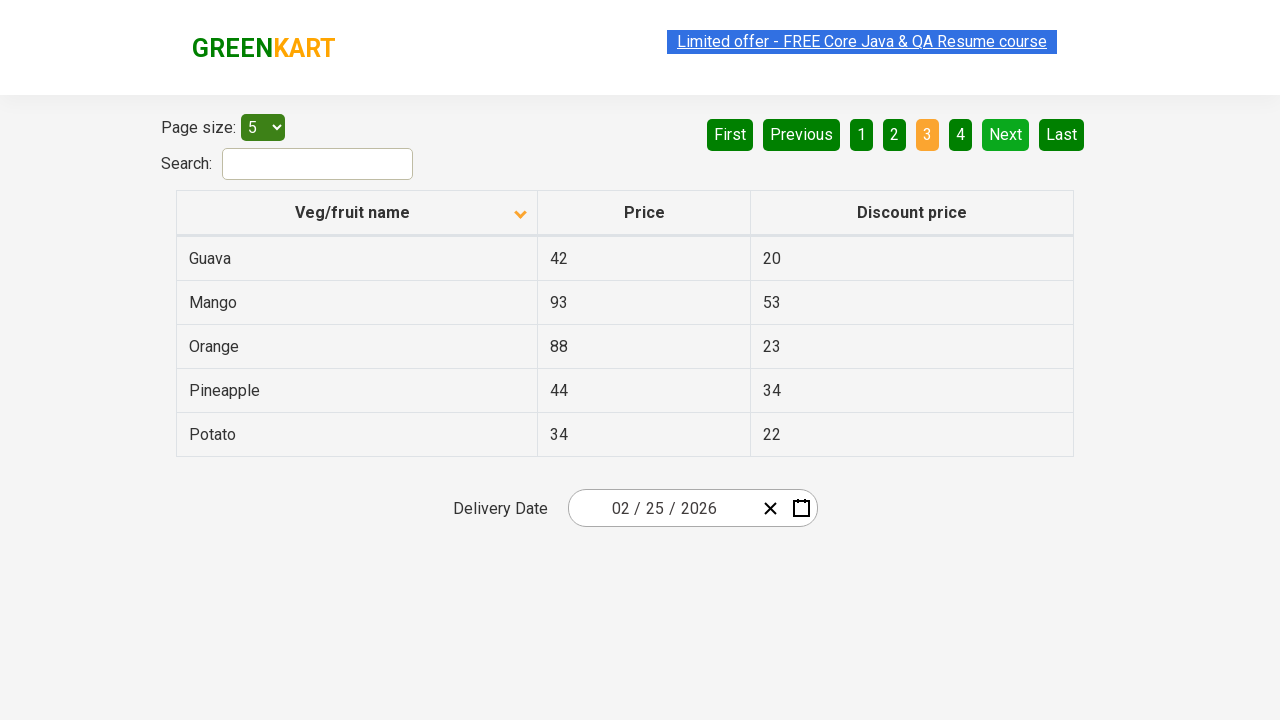

Waited for next page to load
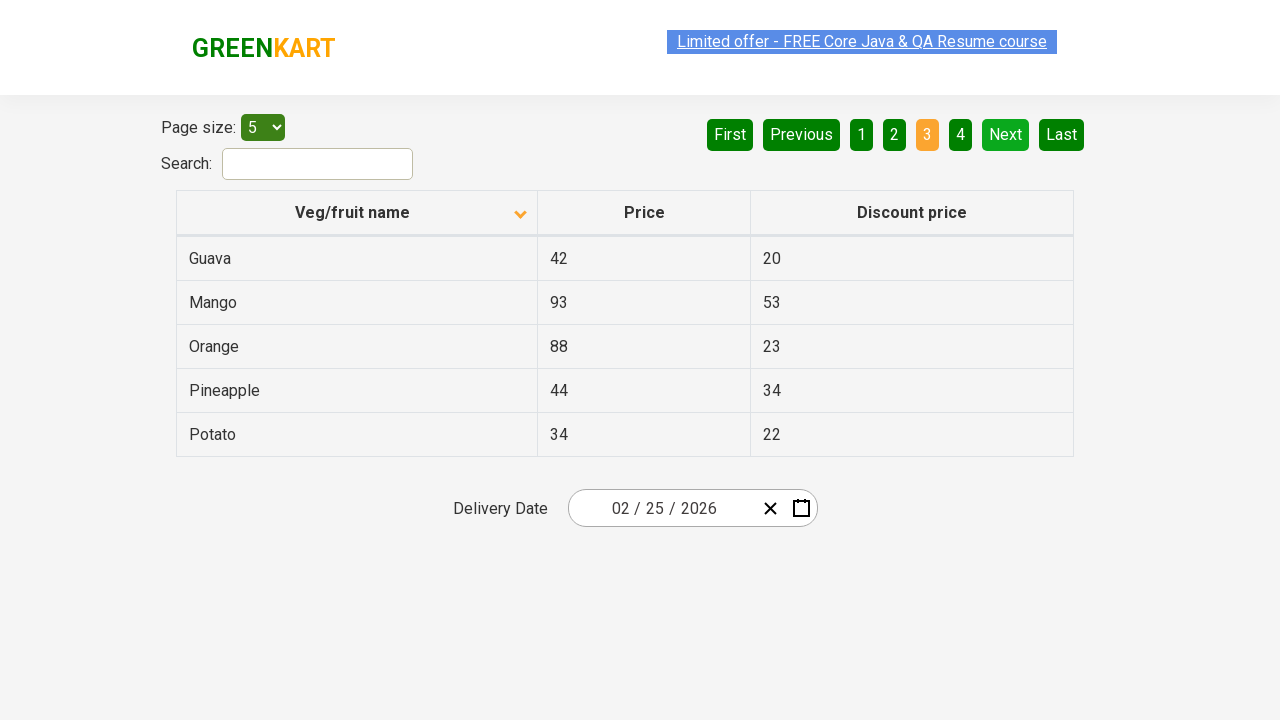

Searched for 'Wheat' in current page
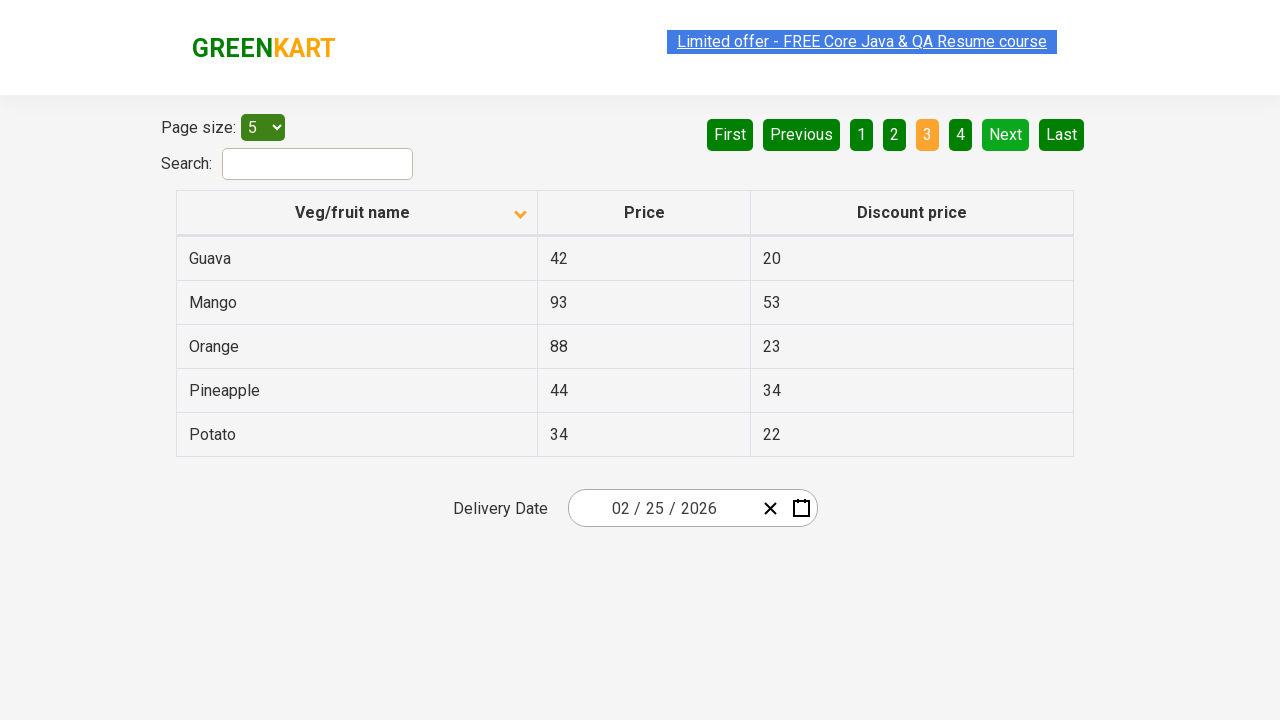

Wheat not found on current page, clicked next page button at (1006, 134) on [aria-label='Next']
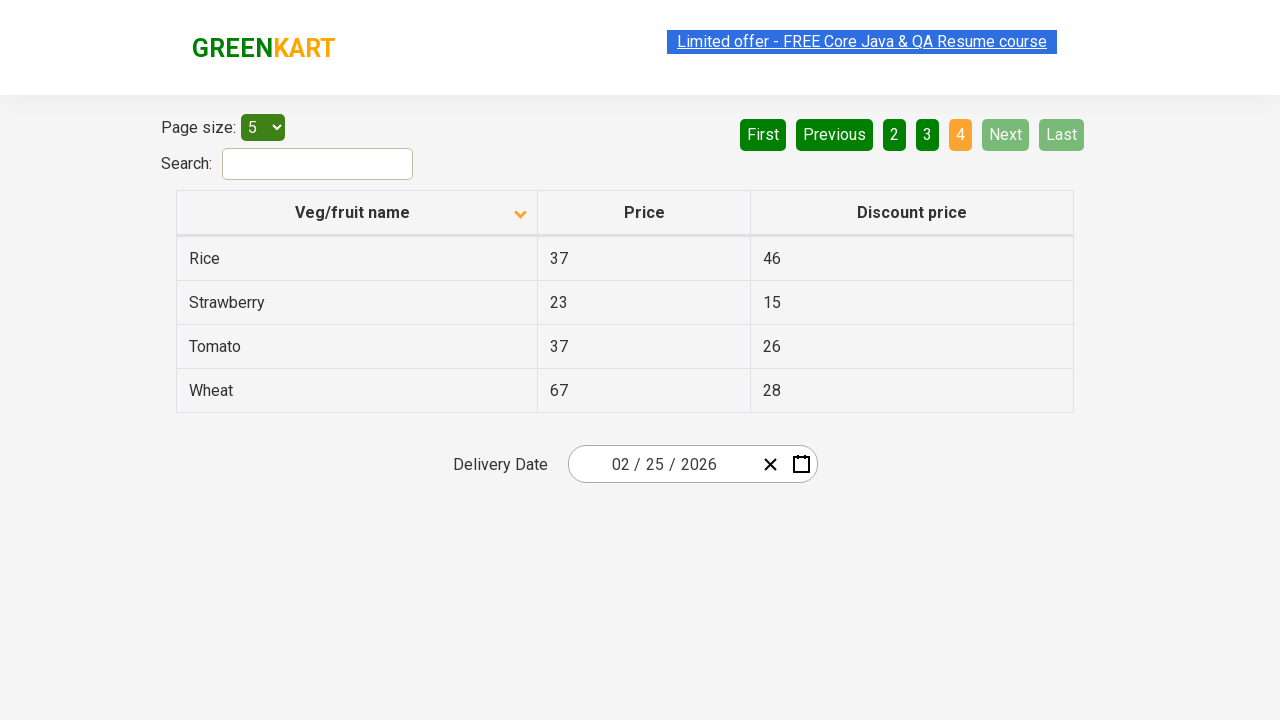

Waited for next page to load
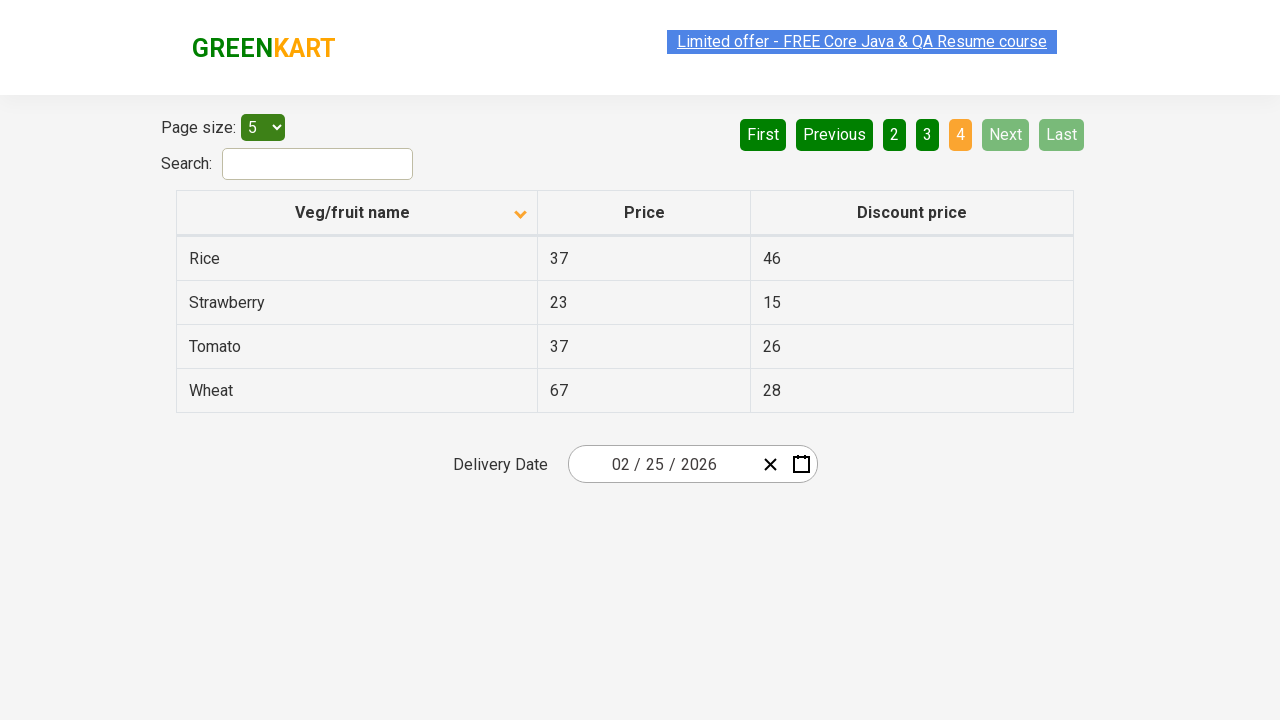

Searched for 'Wheat' in current page
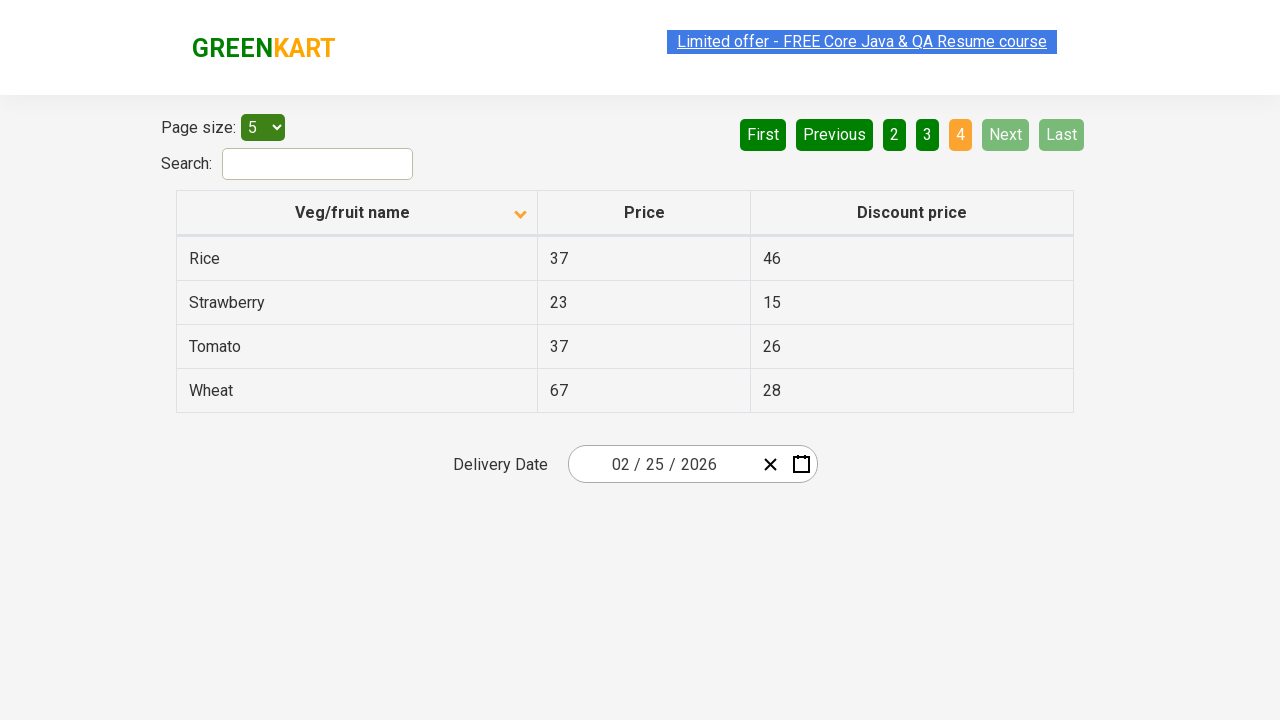

Found Wheat and retrieved its price: 67
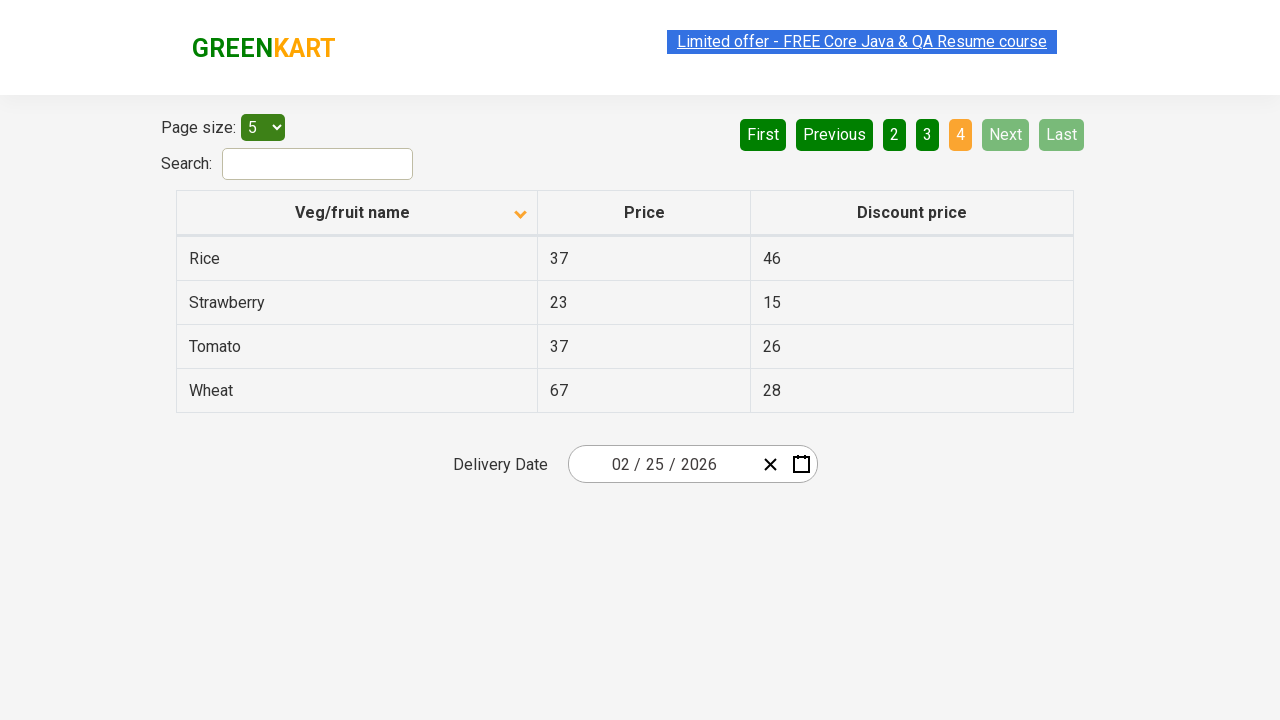

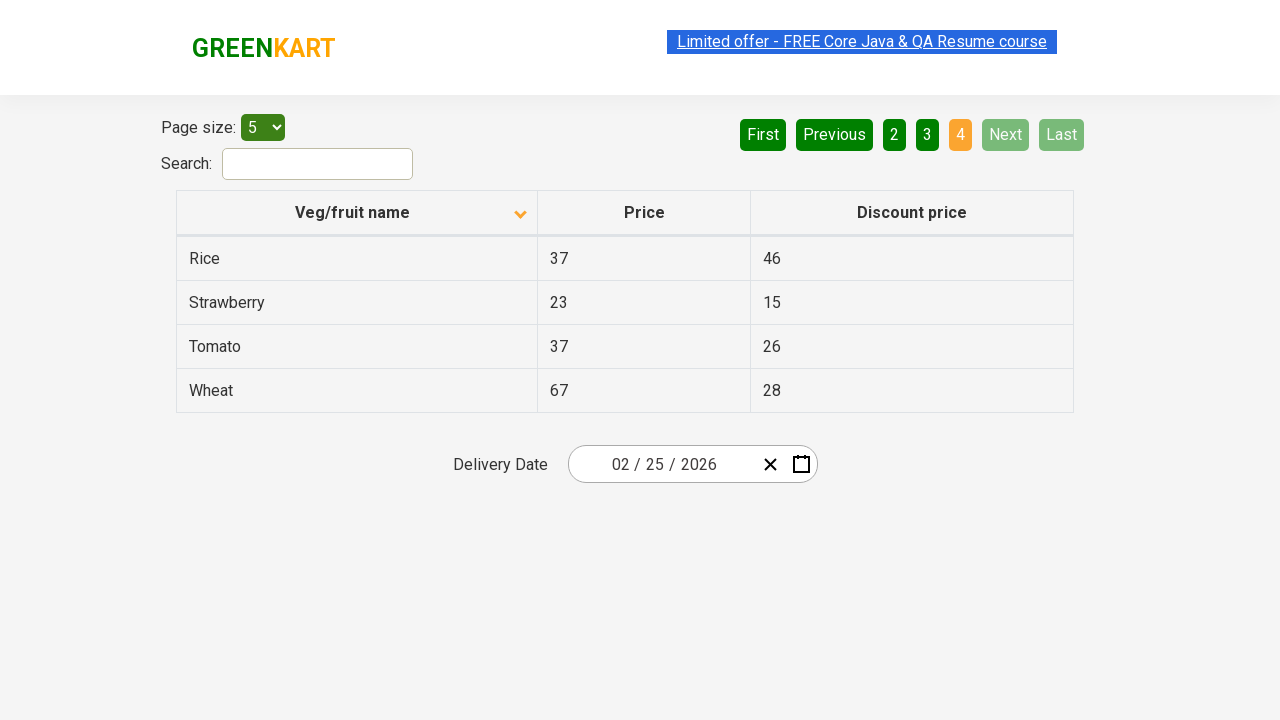